Tests GoByTaxi fare lookup by entering pickup and drop locations and clicking the search button to get fare estimates

Starting URL: https://www.gobytaxi.com/asia/india

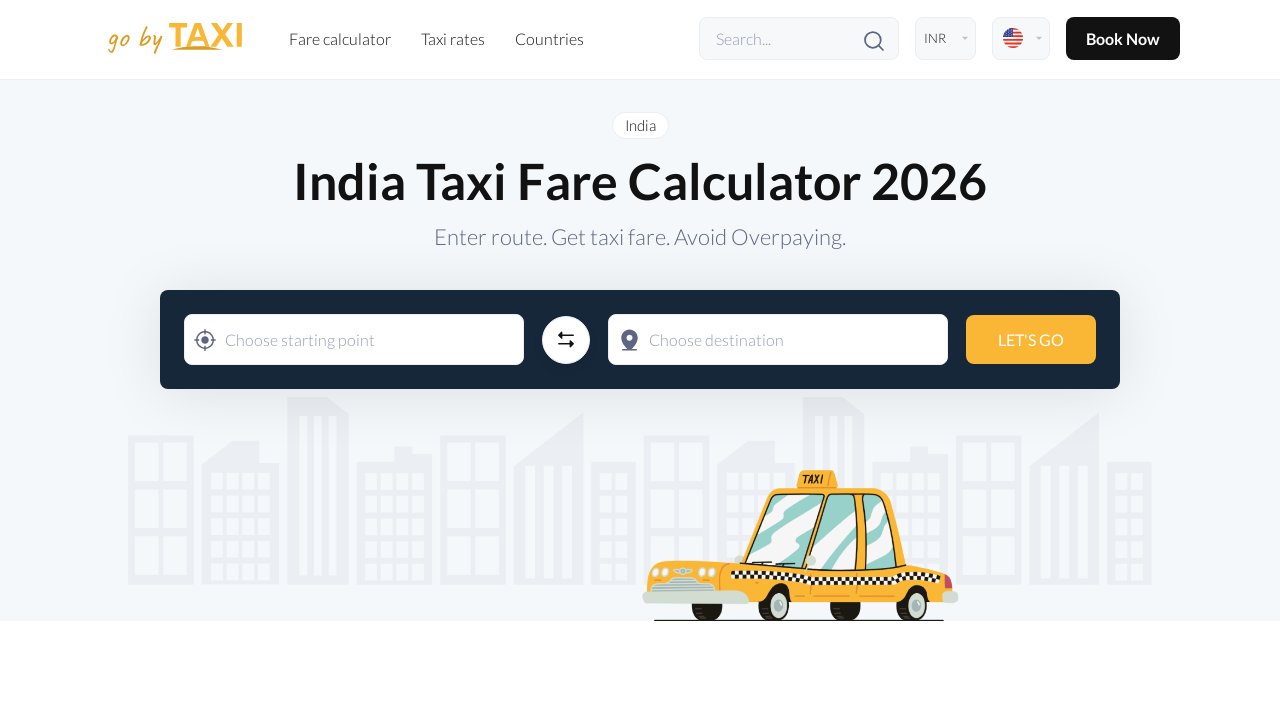

Clicked pickup location input field at (354, 340) on #input_from
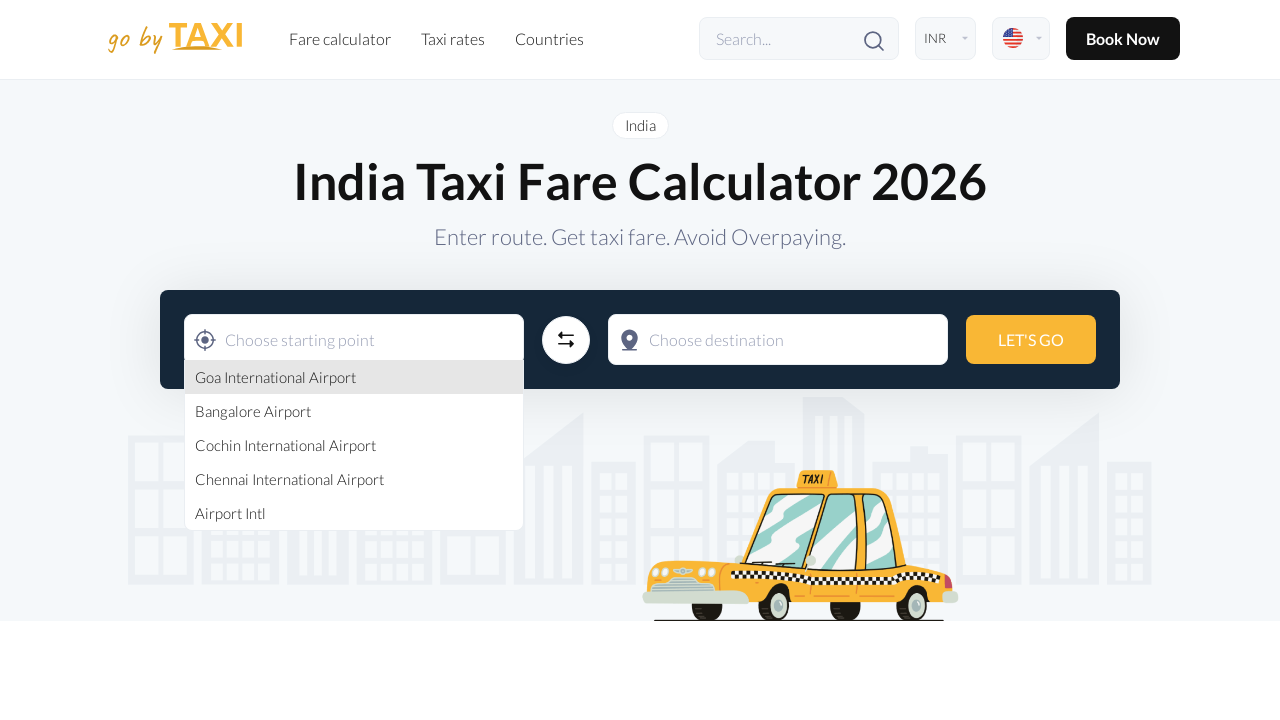

Filled pickup location with 'Koramangala, Bangalore' on #input_from
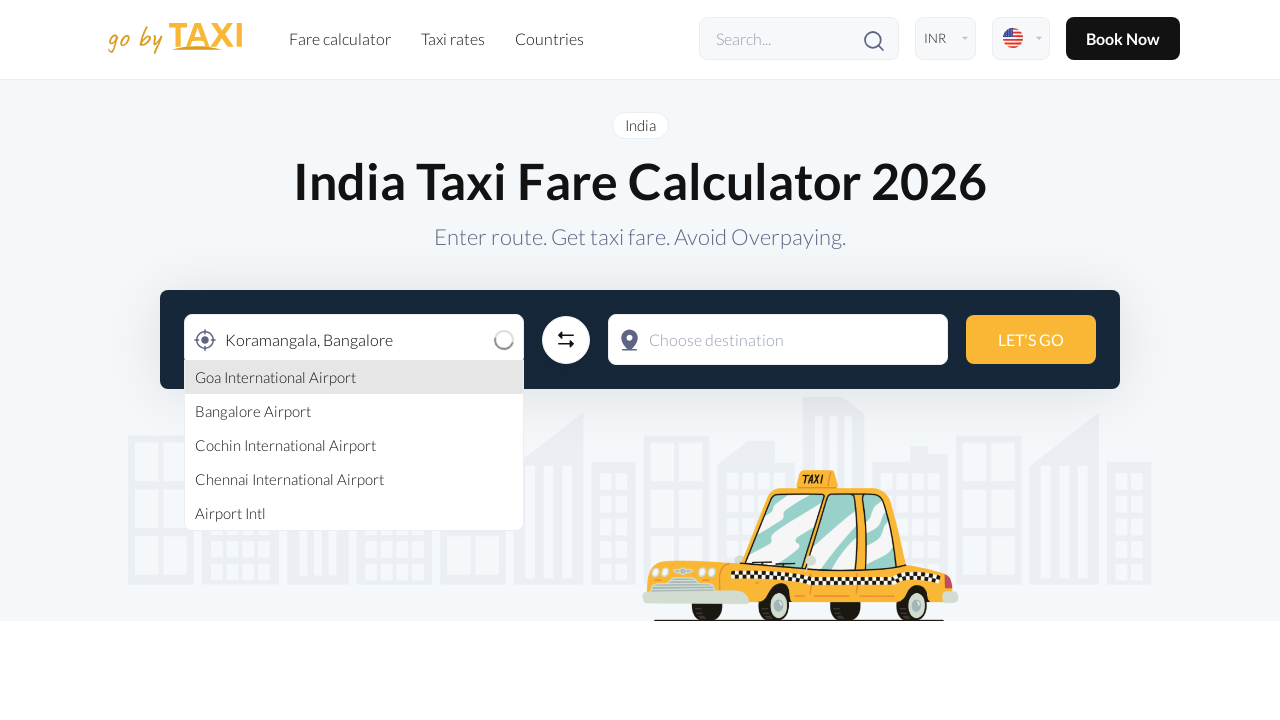

Pressed Enter to confirm pickup location
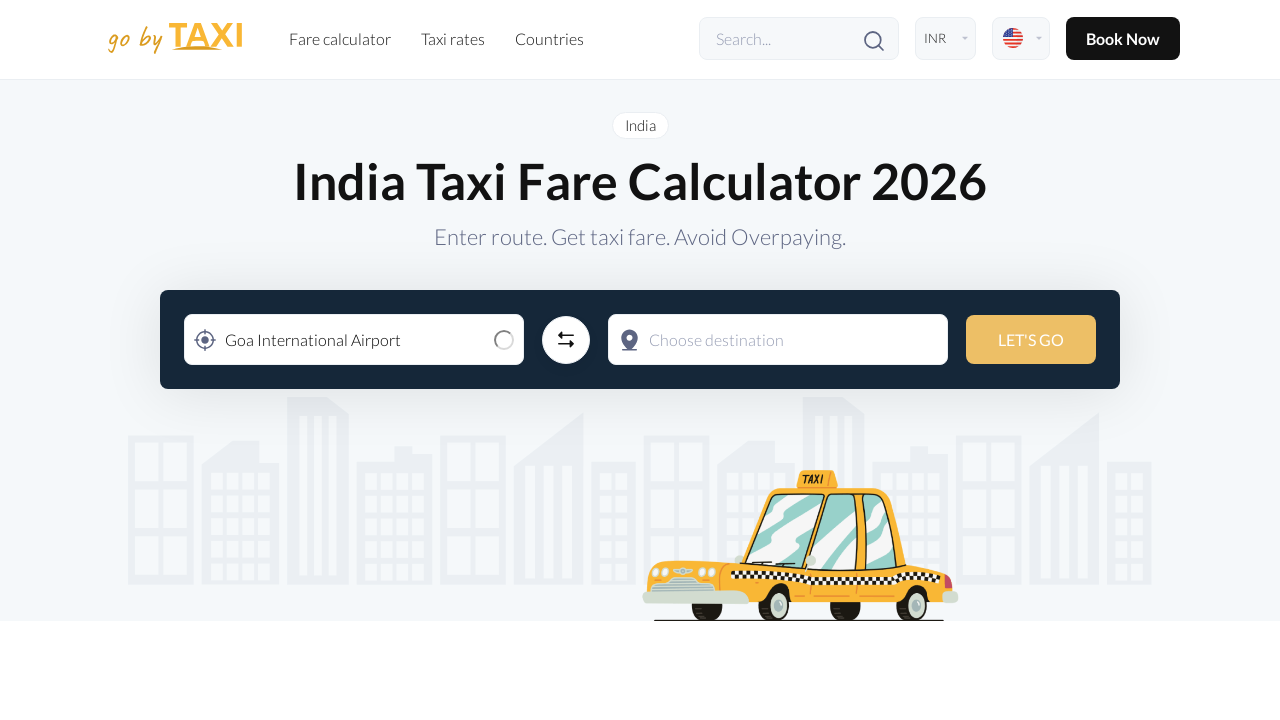

Waited 1 second for autocomplete to process pickup location
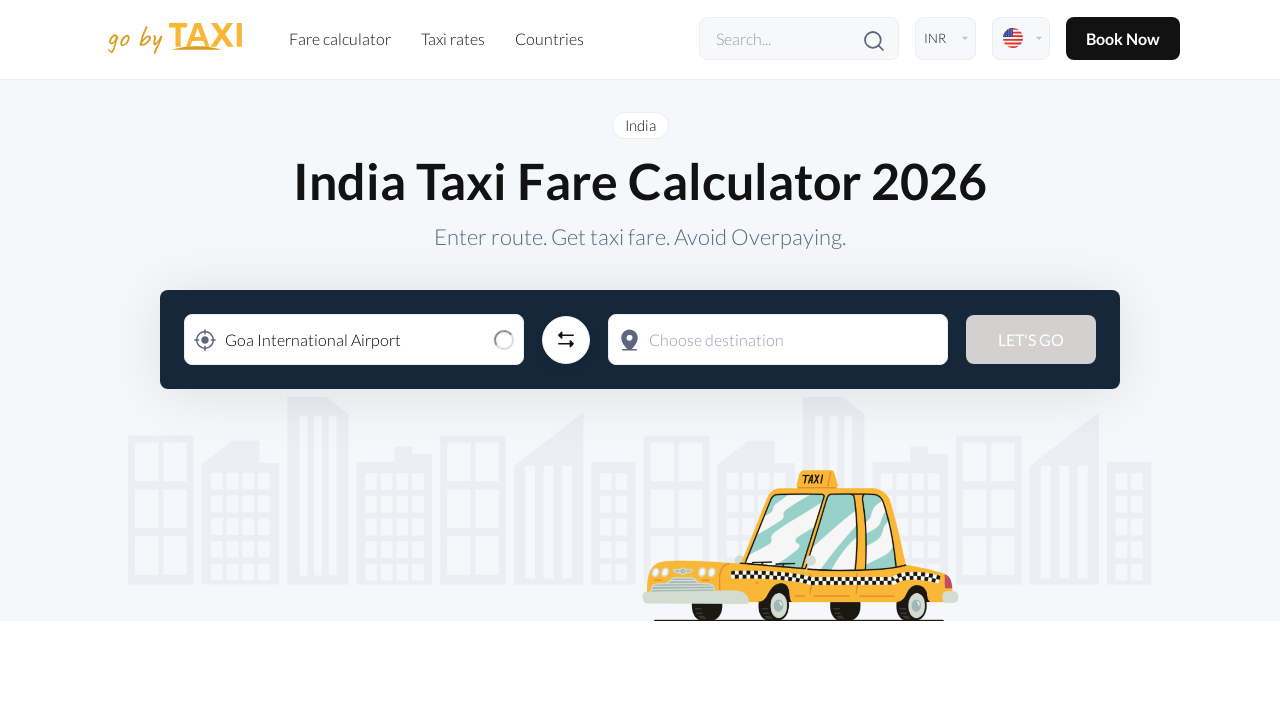

Clicked drop location input field at (778, 340) on #input_to
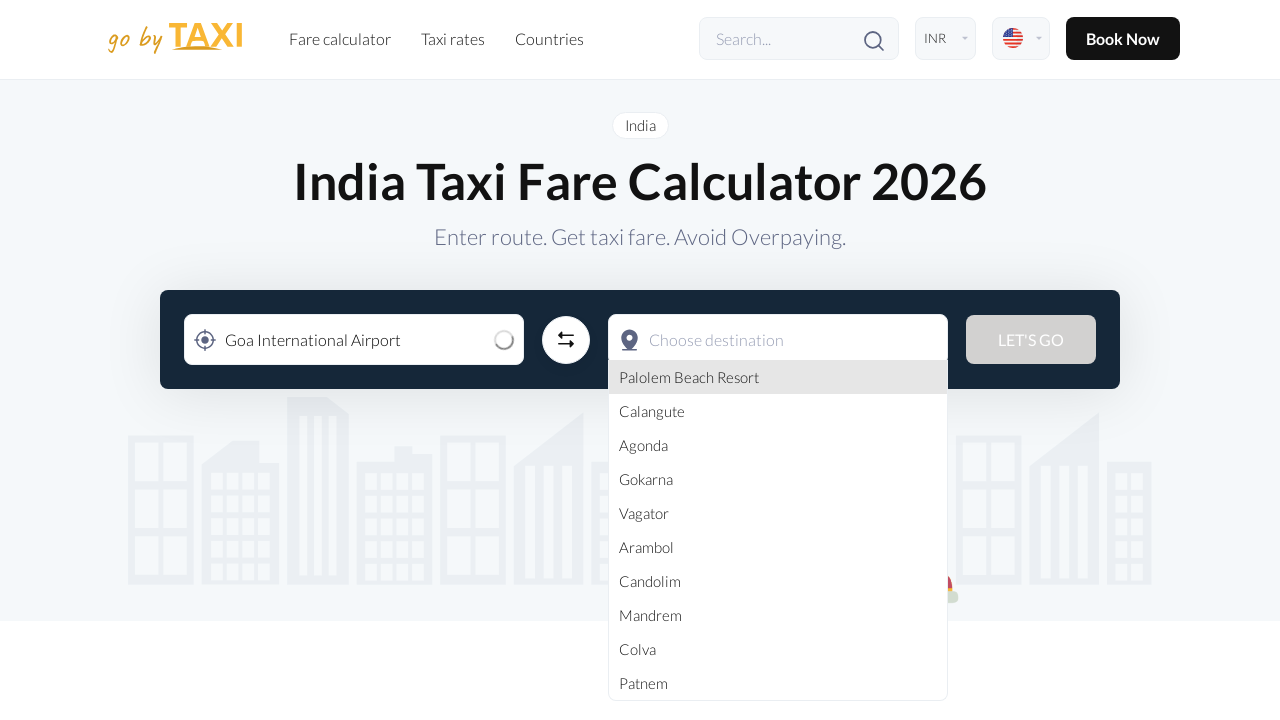

Filled drop location with 'Indiranagar, Bangalore' on #input_to
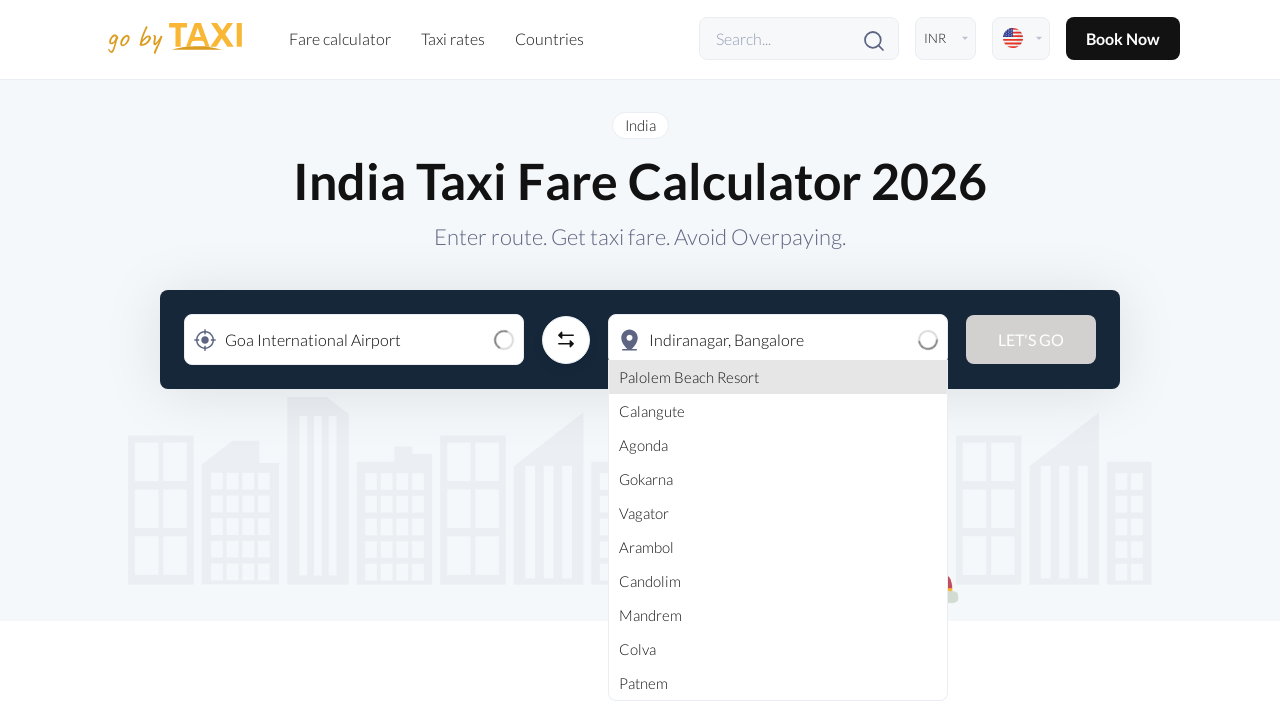

Pressed Enter to confirm drop location
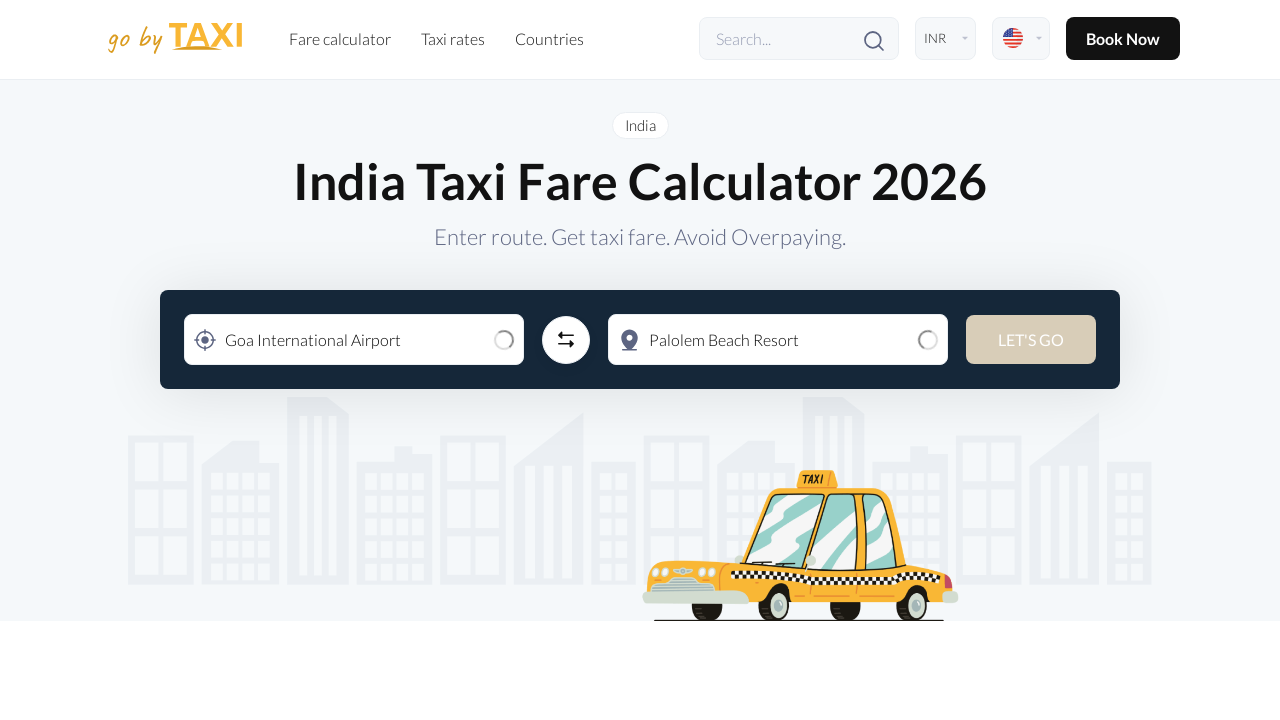

Waited 1 second for autocomplete to process drop location
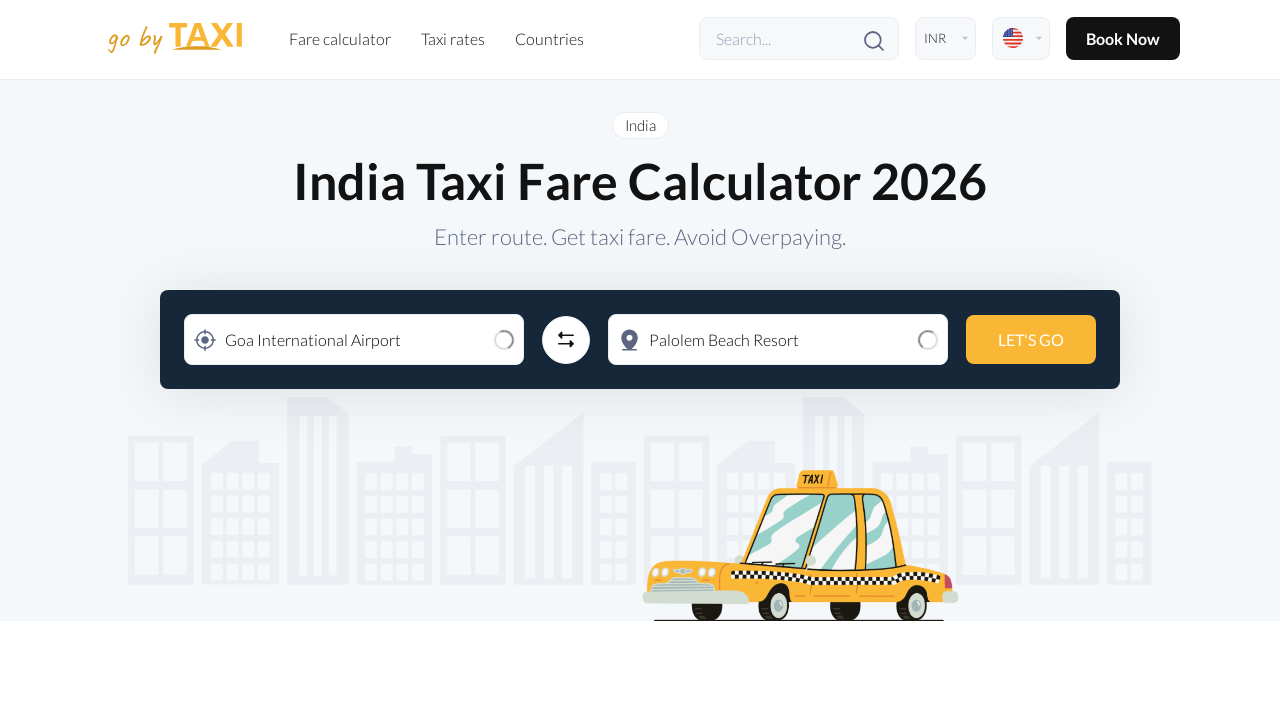

Clicked LET'S GO button to search for fare estimates at (1031, 340) on #lets-go-button
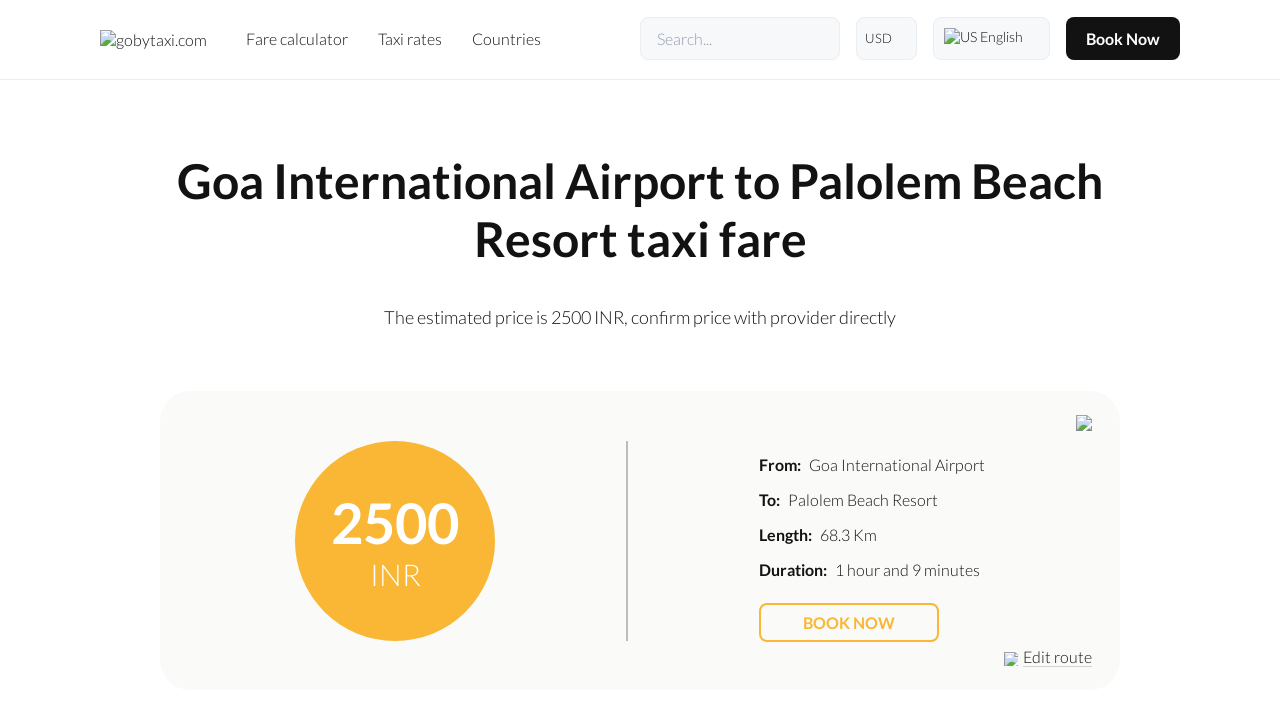

Fare results loaded with INR prices displayed
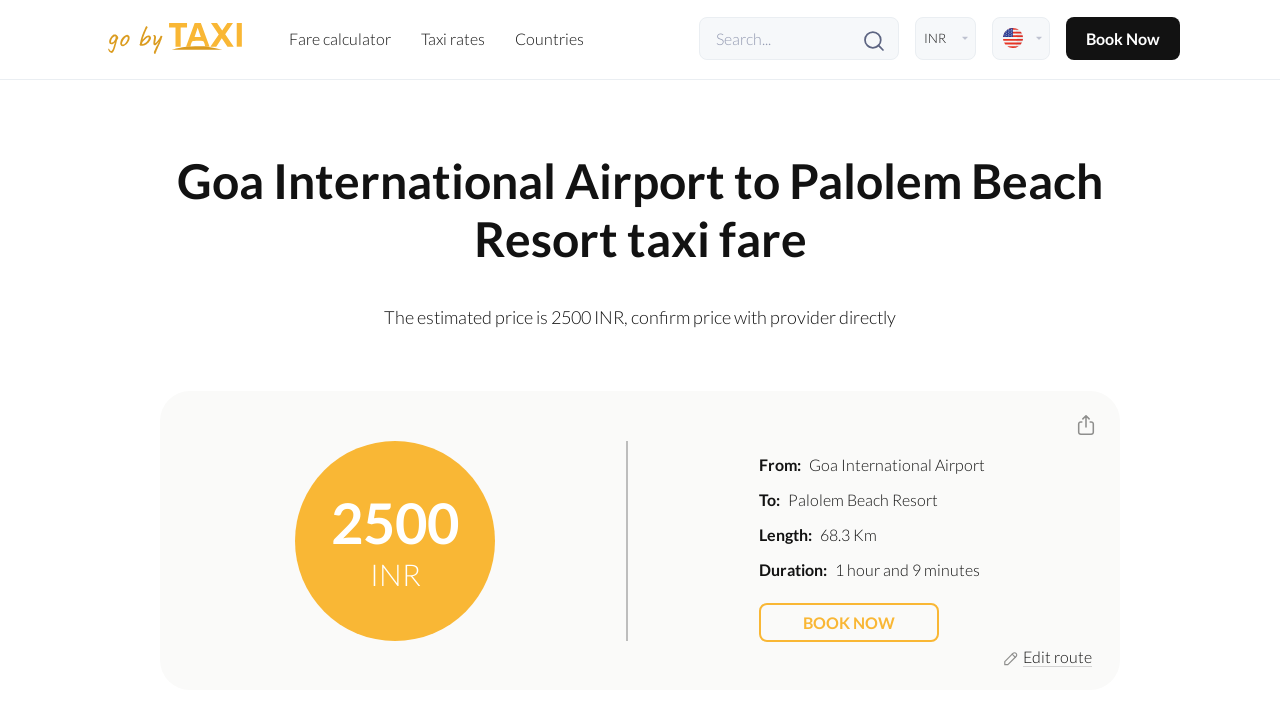

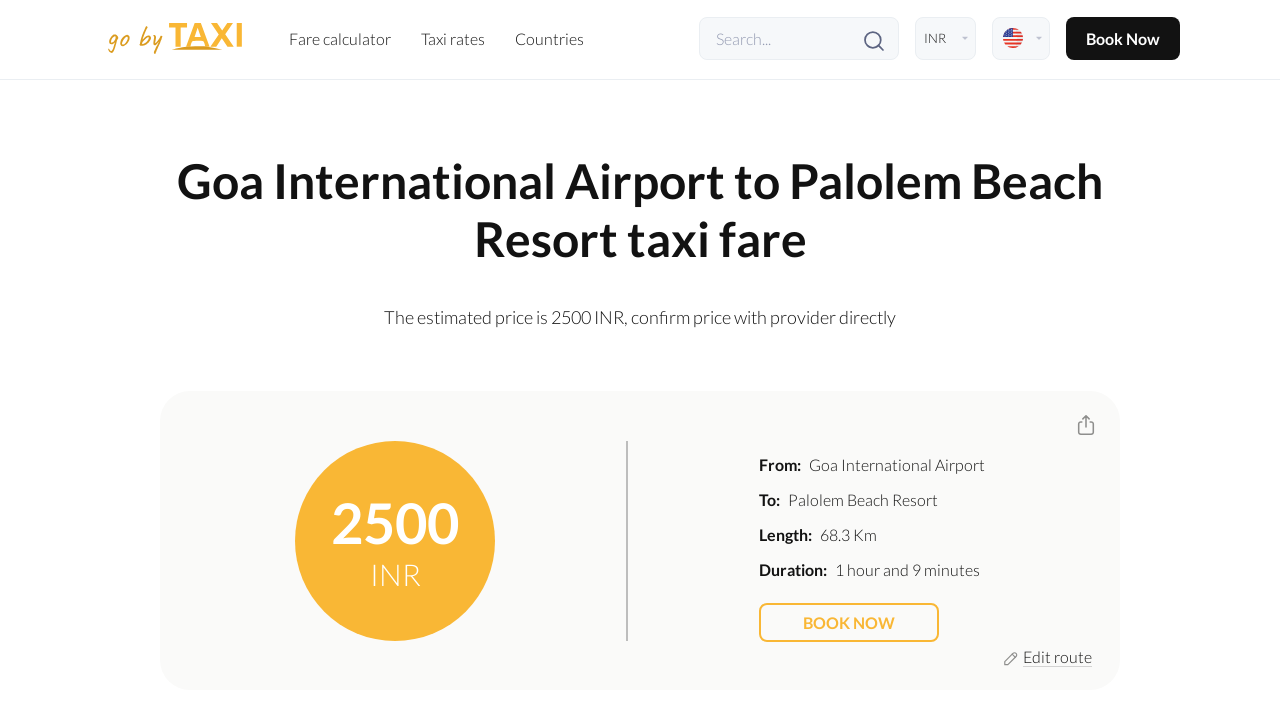